Tests dropdown selection functionality by selecting different options using various methods (by index, value, and visible text)

Starting URL: https://trytestingthis.netlify.app/

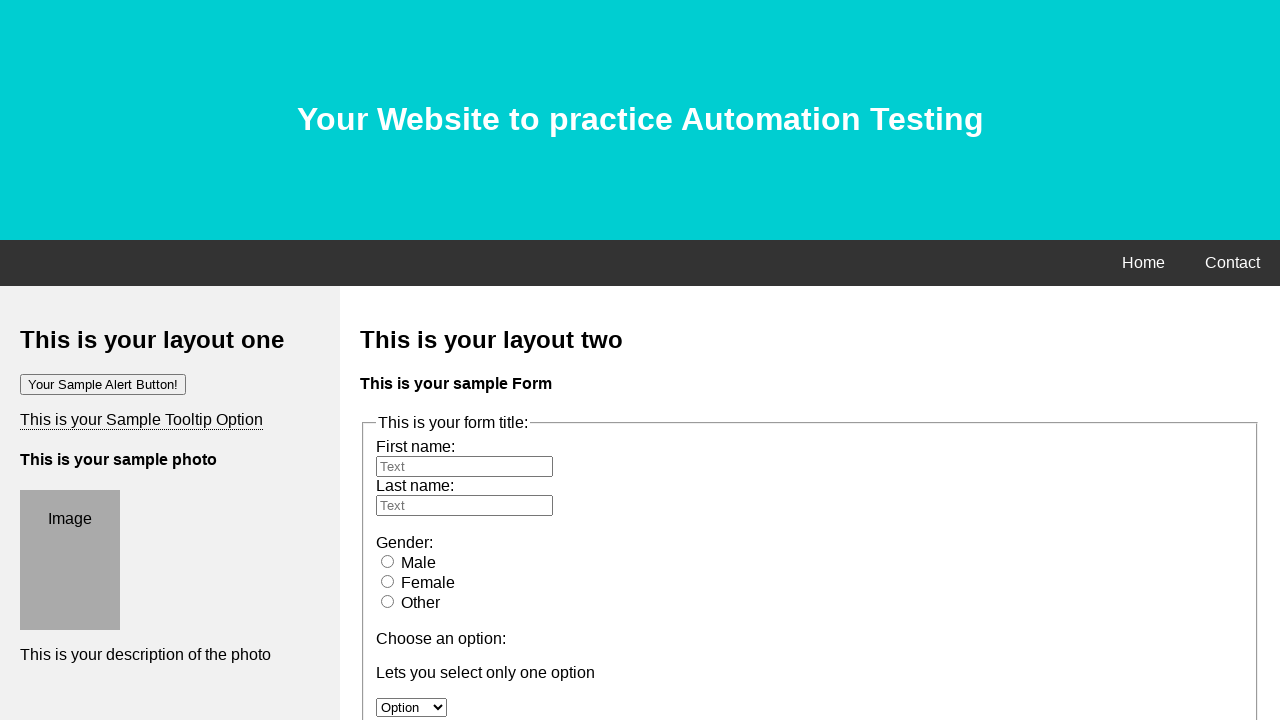

Located the dropdown element with id 'option'
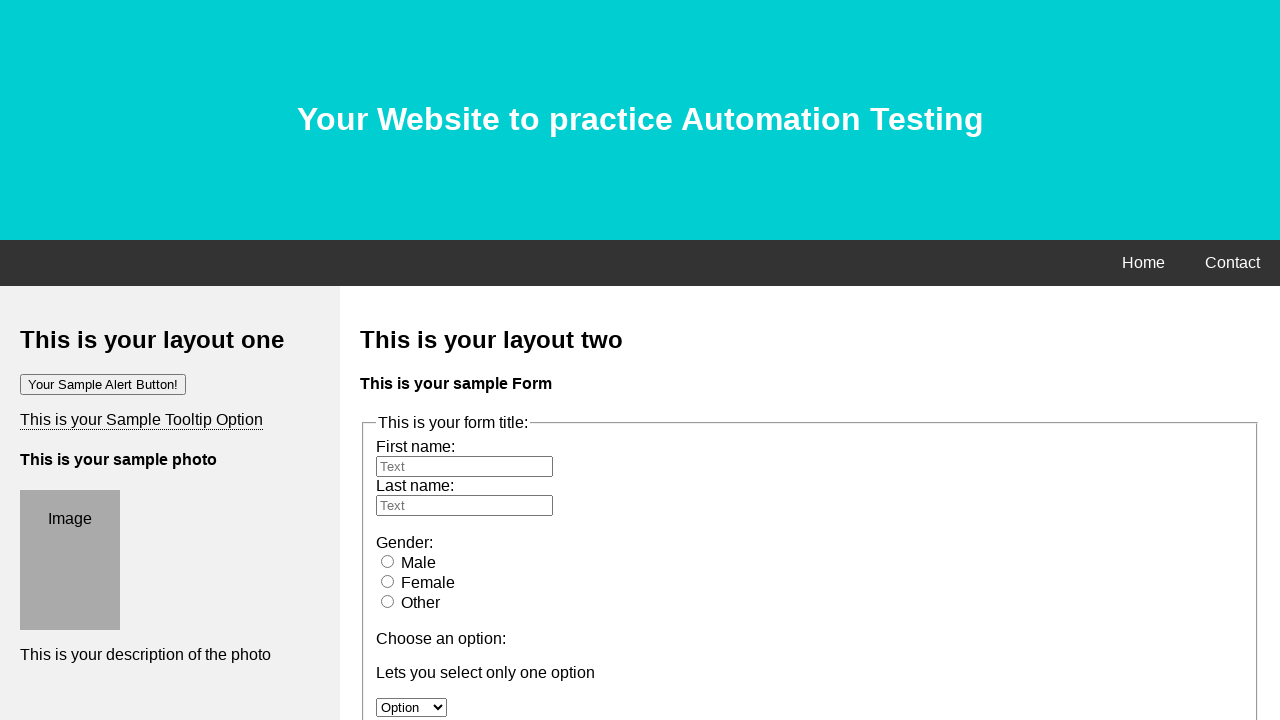

Selected dropdown option by index 1 (Option 1) on #option
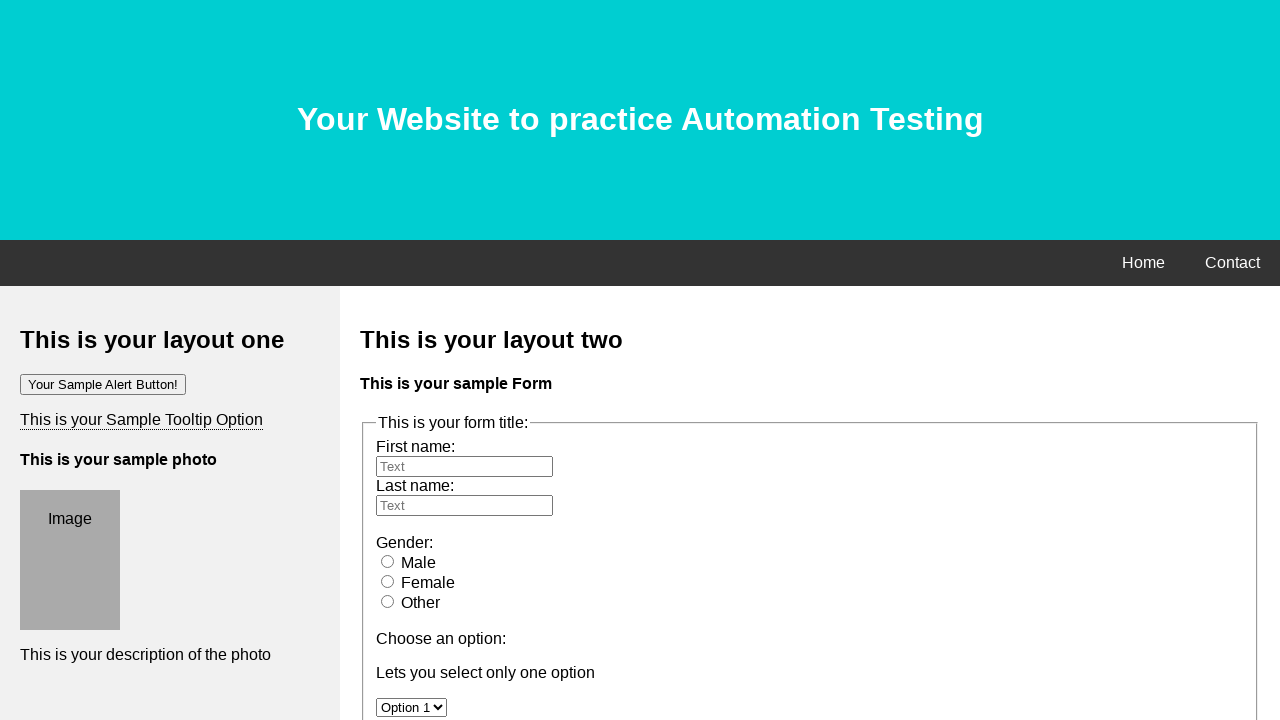

Selected dropdown option by value 'Option 2' on #option
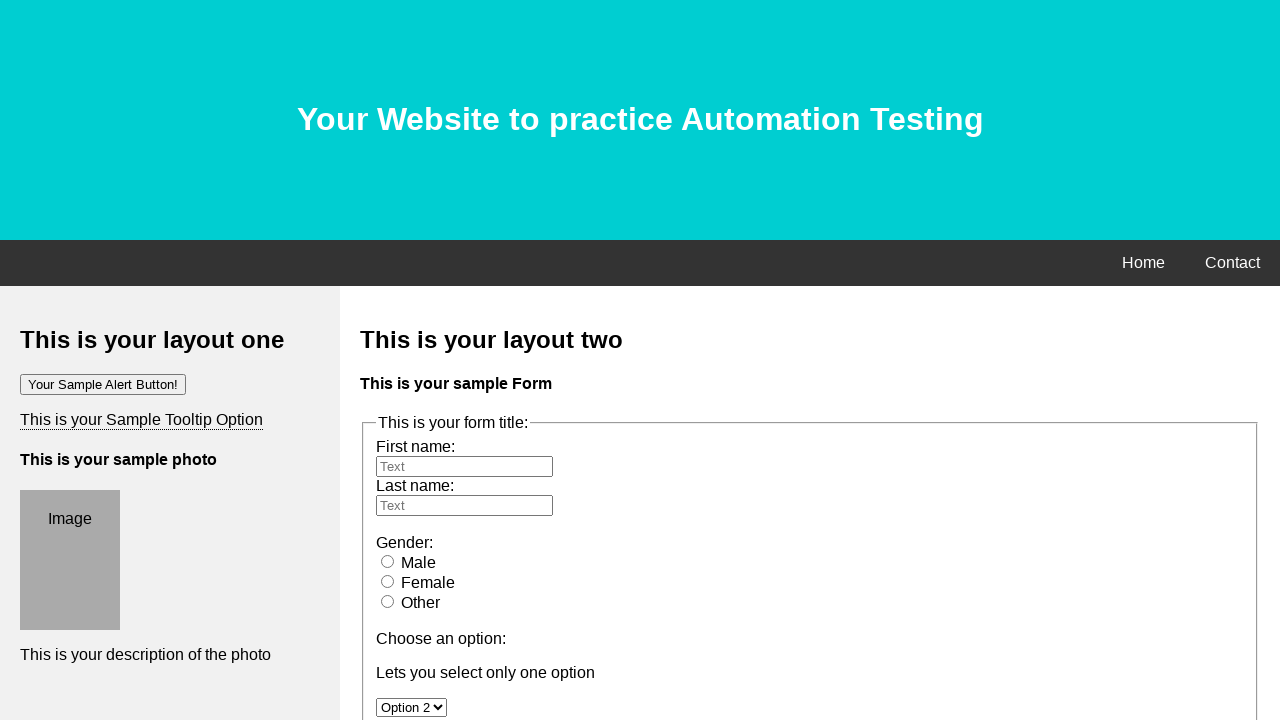

Selected dropdown option by visible text 'Option 3' on #option
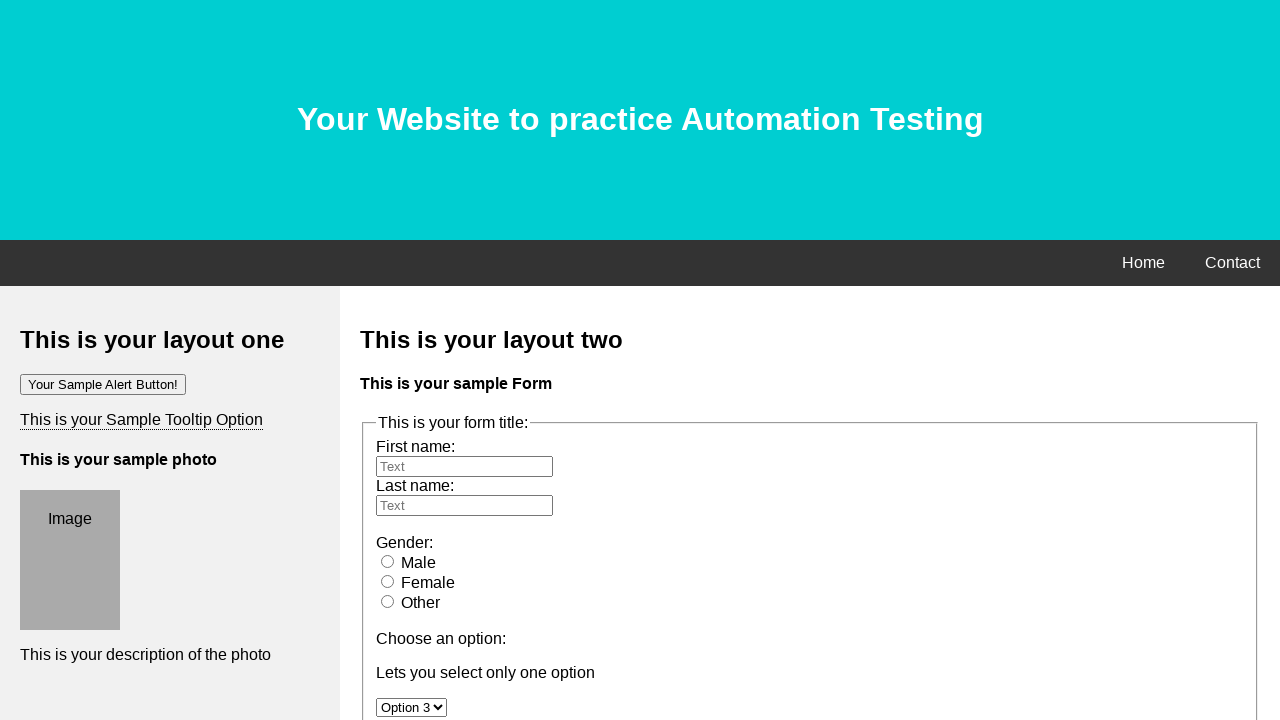

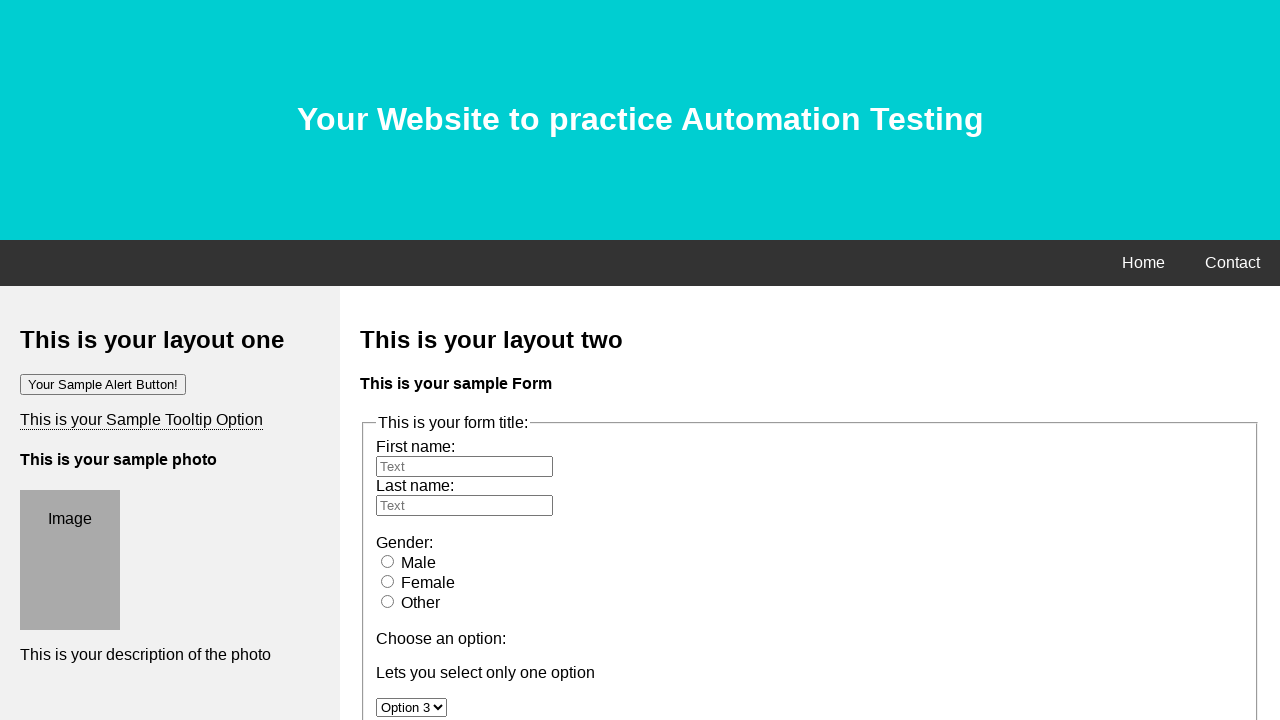